Tests geolocation functionality by clicking the "get coordinates" button and waiting for longitude/latitude coordinates to be displayed on the page.

Starting URL: https://bonigarcia.dev/selenium-webdriver-java/geolocation.html

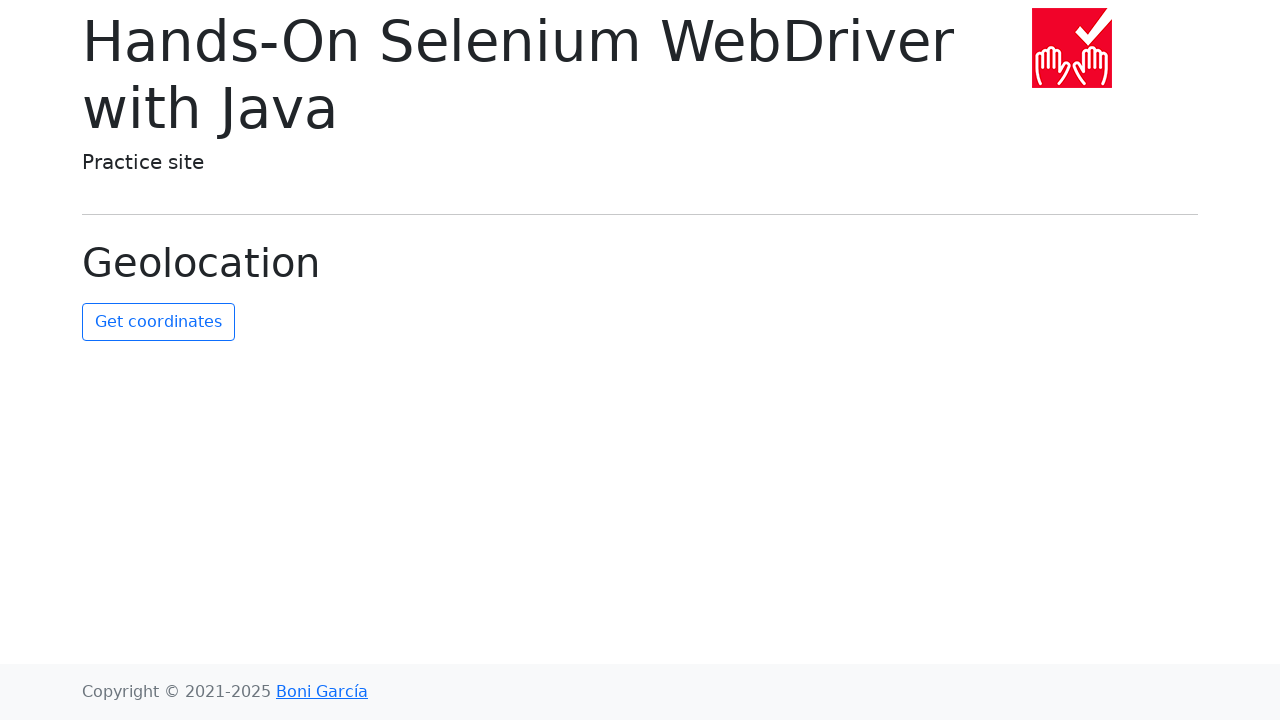

Granted geolocation permission to browser context
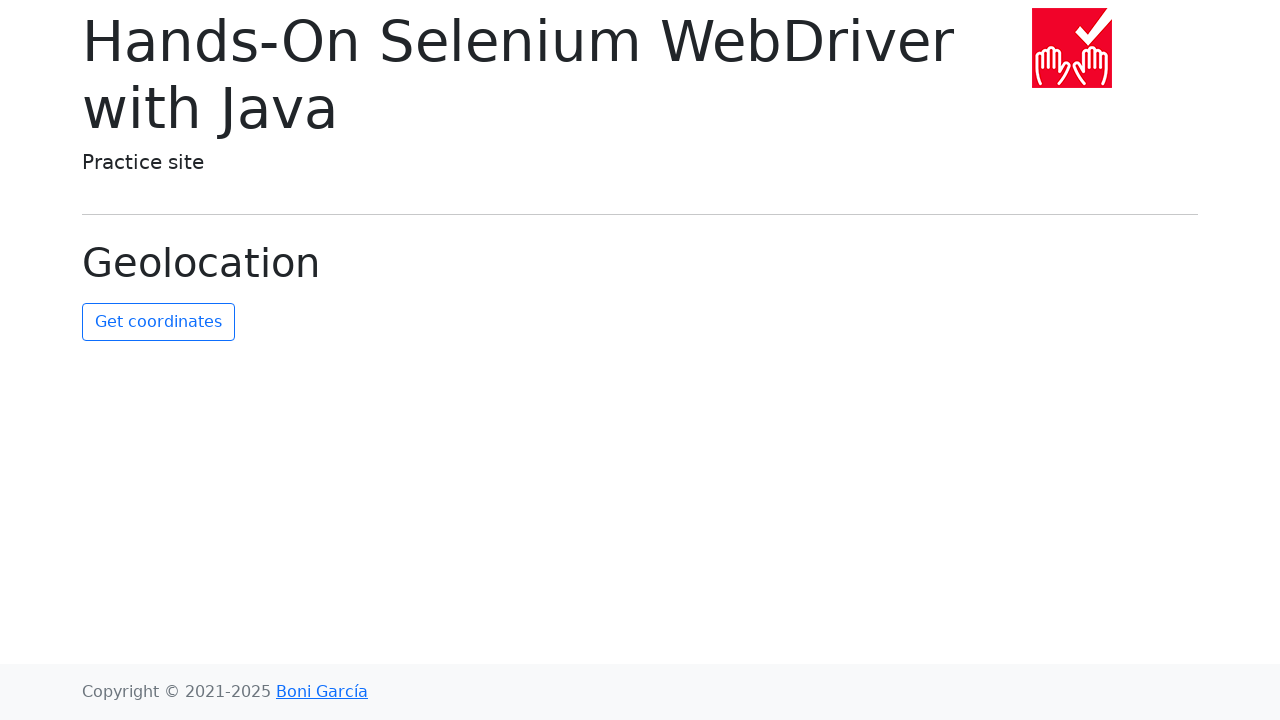

Set mock geolocation to New York (40.7128, -74.0060)
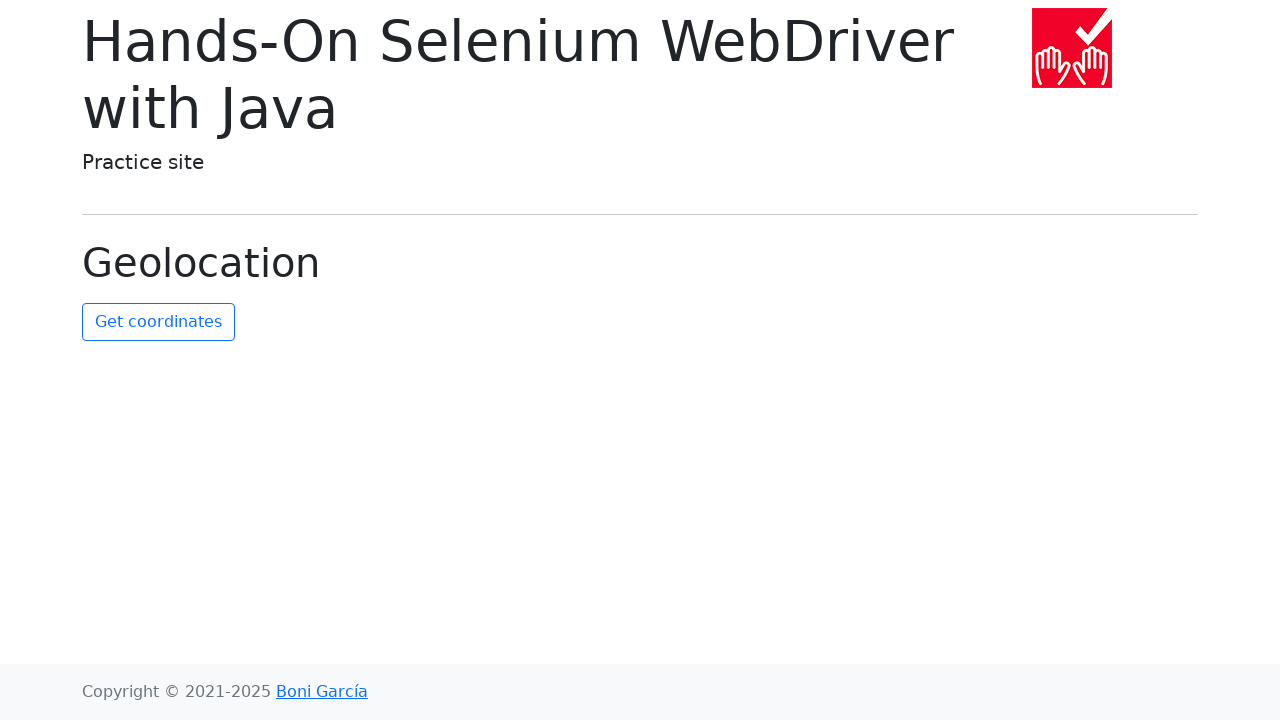

Get coordinates button became visible
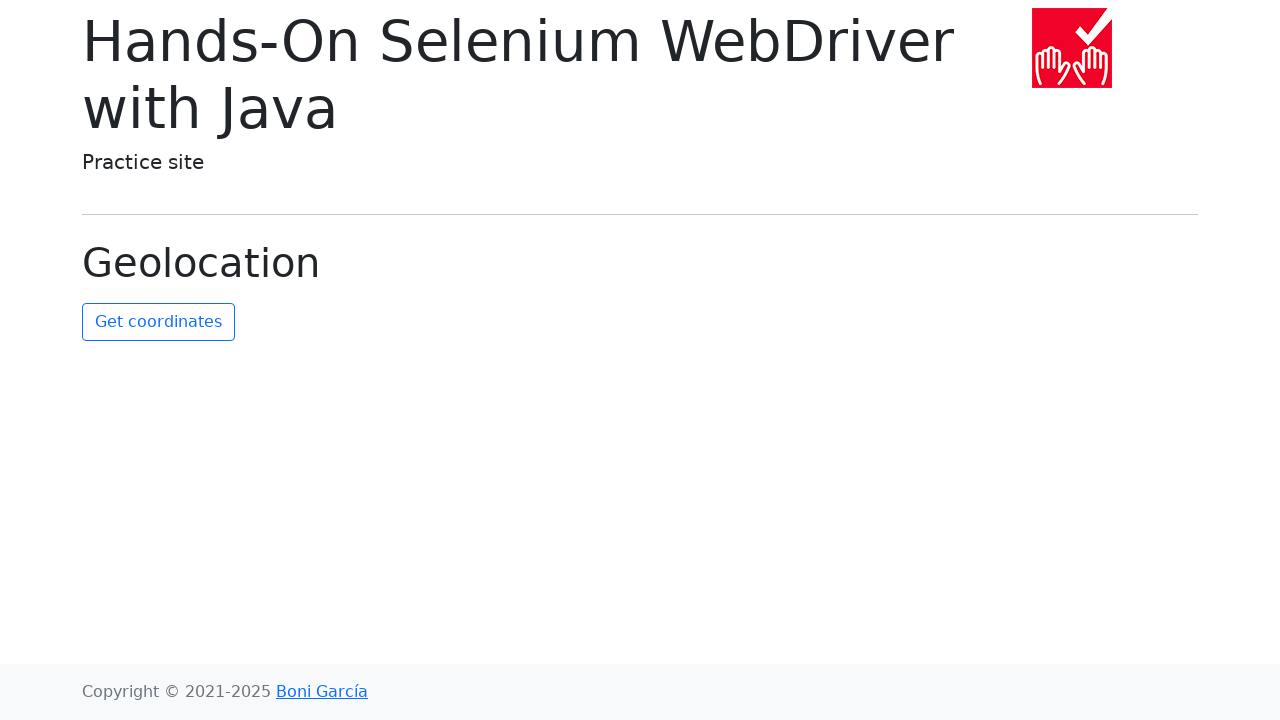

Clicked the 'get coordinates' button at (158, 322) on #get-coordinates
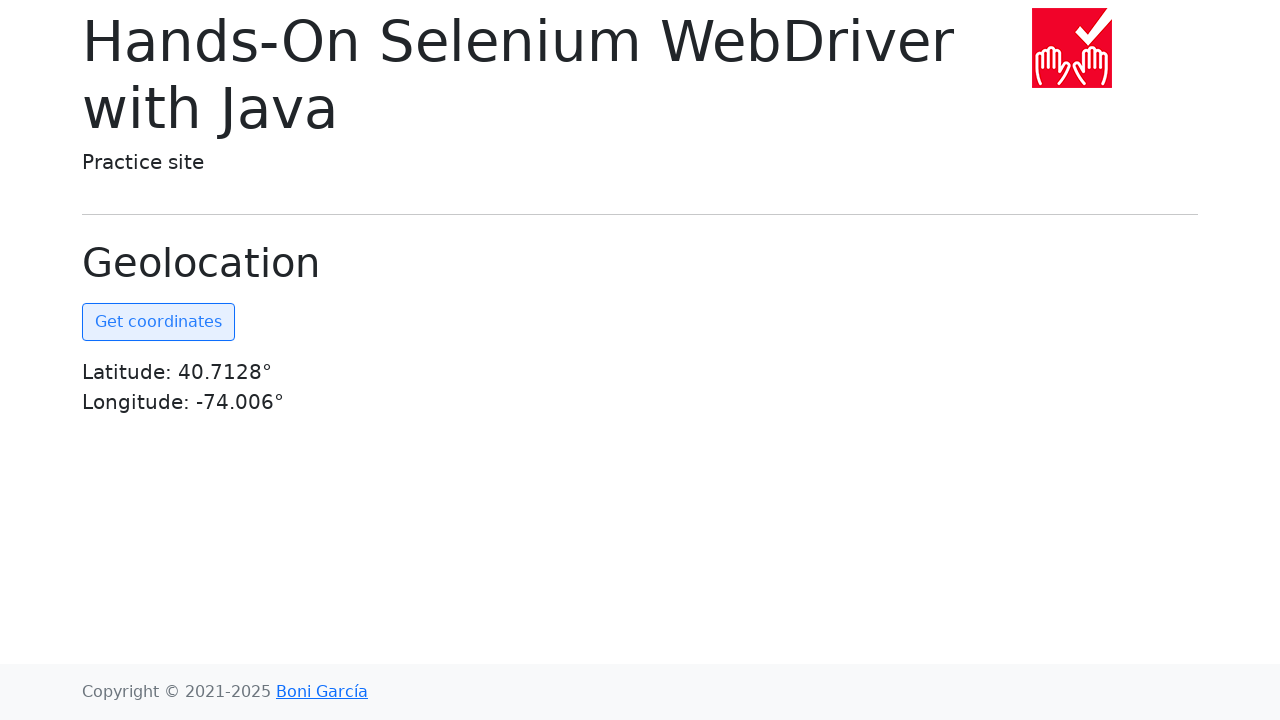

Coordinates element became visible on page
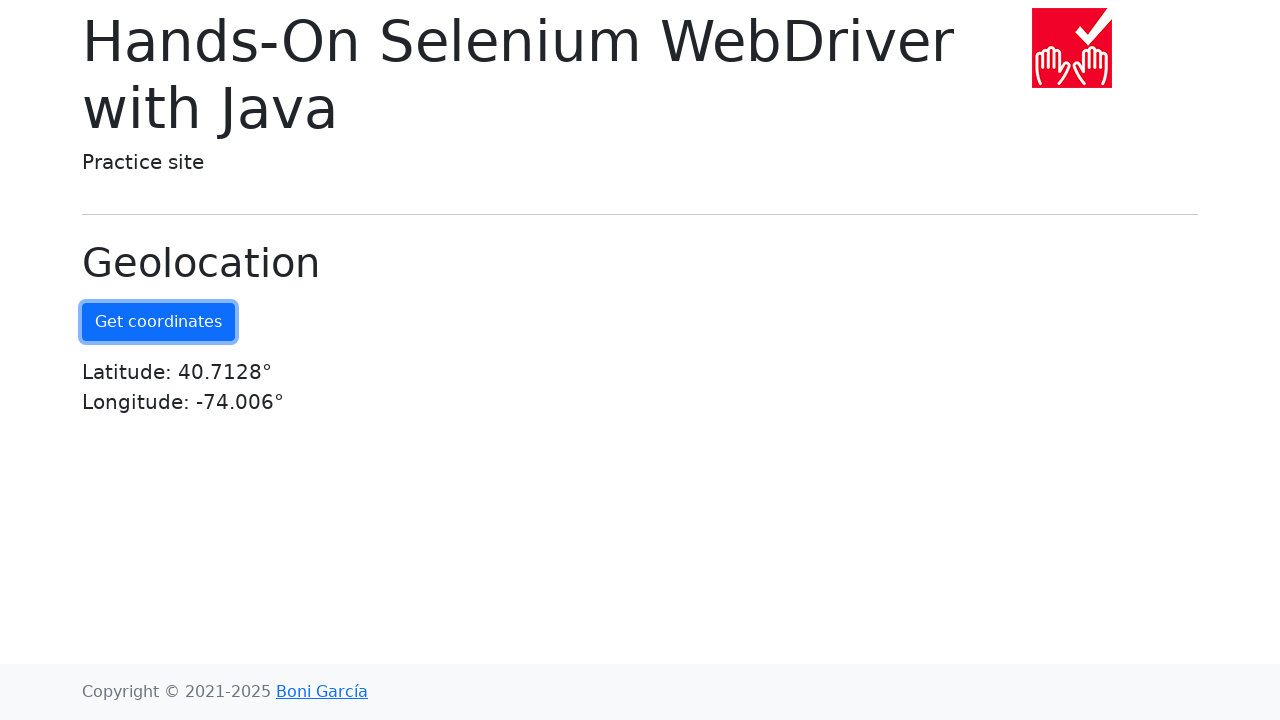

Longitude and latitude coordinates displayed successfully
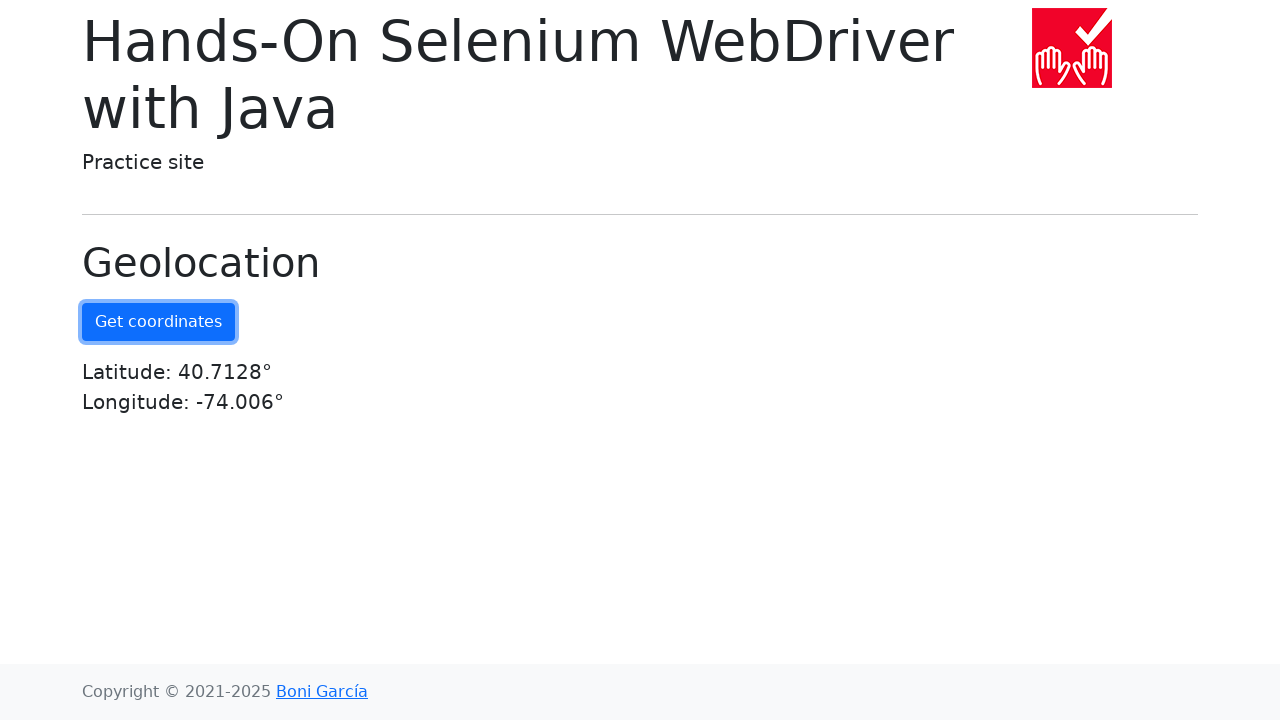

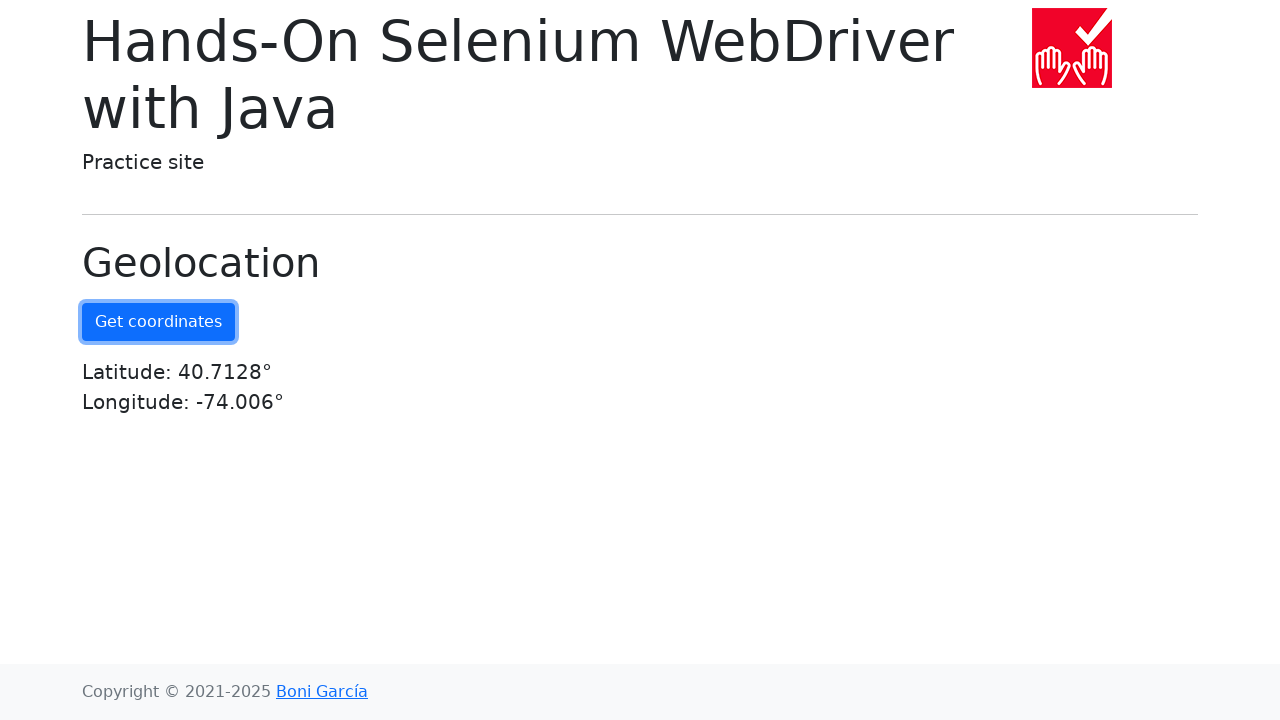